Tests navigation functionality by clicking on a menu item (menu-item-24) on a jobs listing page and verifying the page loads.

Starting URL: https://alchemy.hguy.co/jobs/

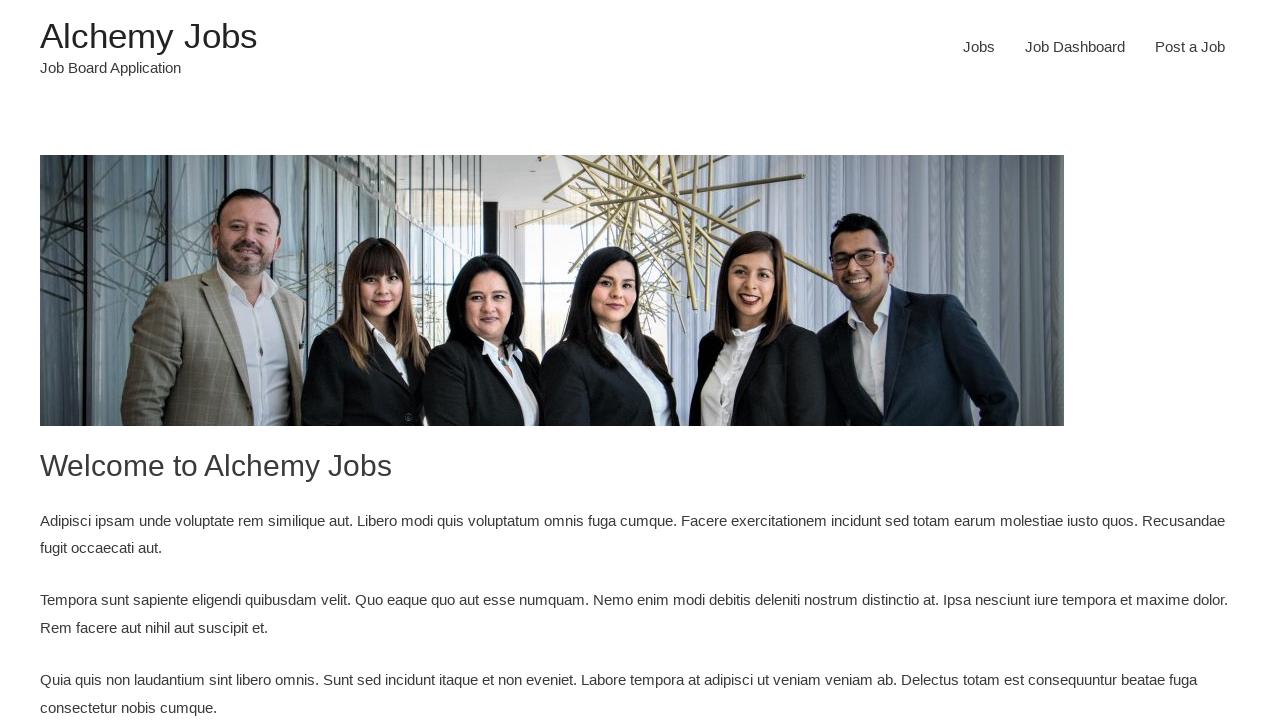

Clicked on menu item 24 navigation link at (979, 47) on #menu-item-24 a
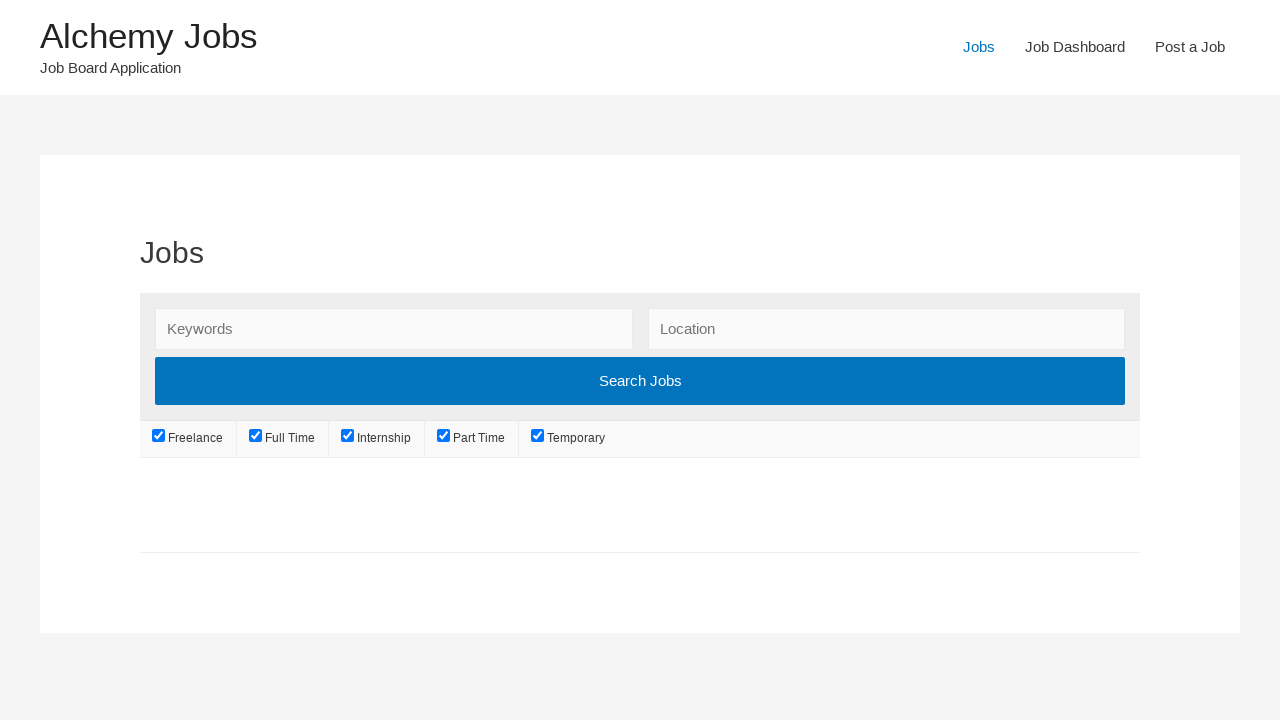

Page navigation completed and DOM content loaded
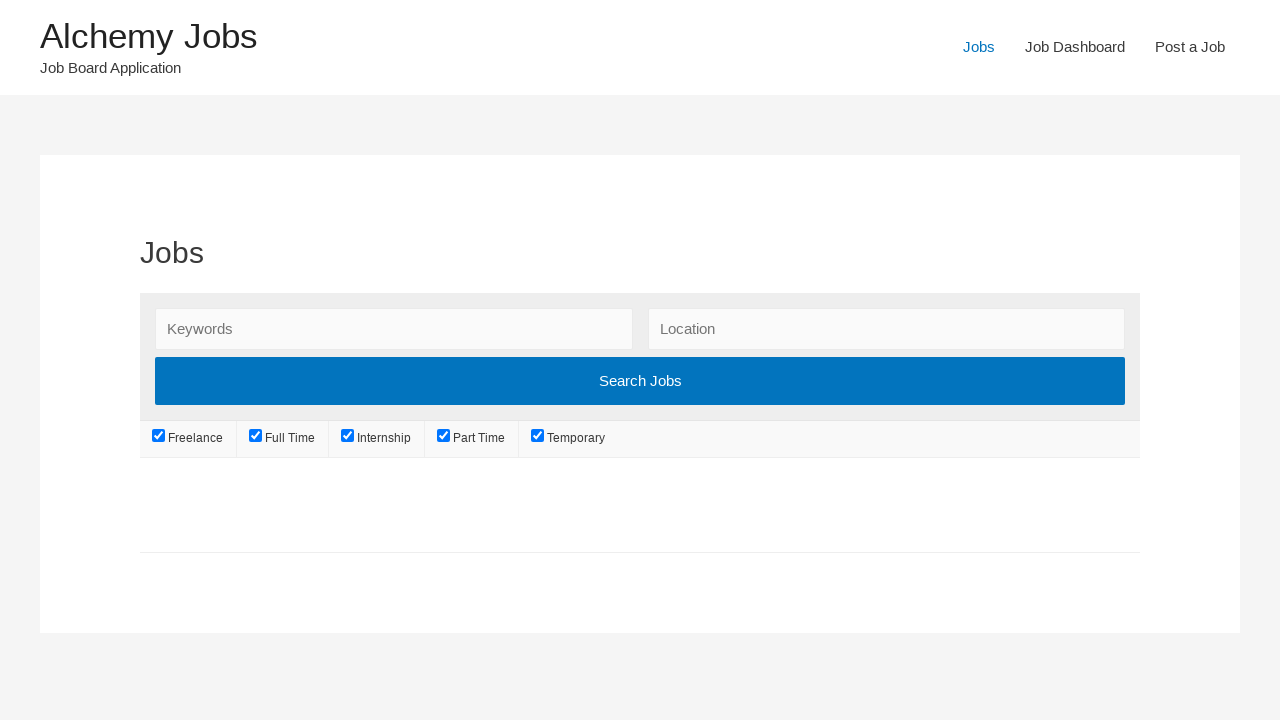

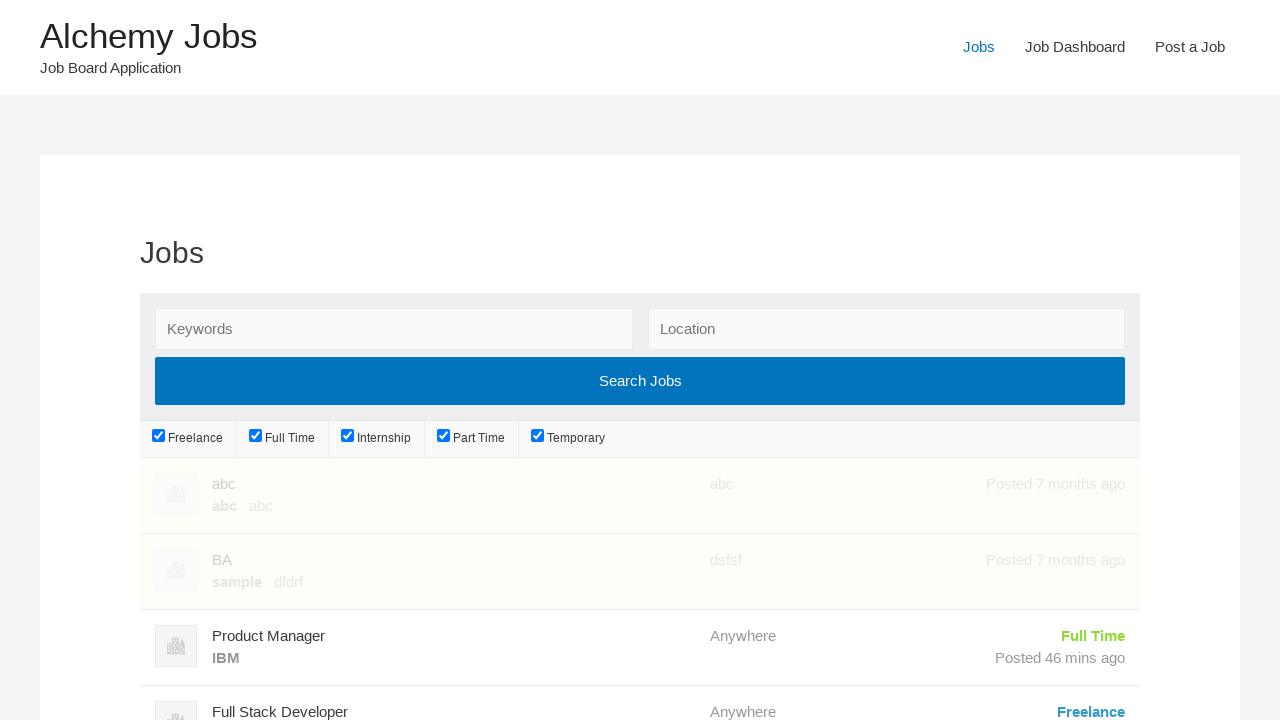